Navigates to a JavaScript-delayed content page and waits for the quotes placeholder to become visible, then verifies that quote elements are loaded on the page.

Starting URL: http://quotes.toscrape.com/js-delayed/

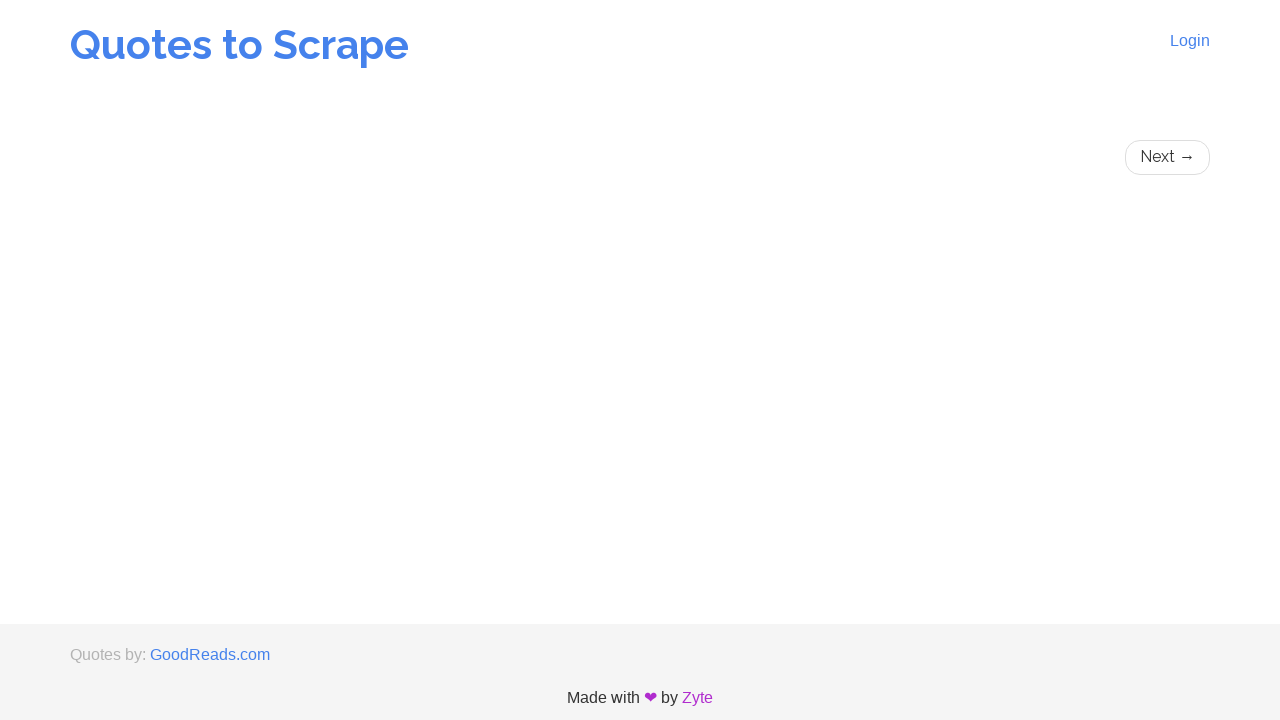

Navigated to quotes page with JavaScript-delayed content
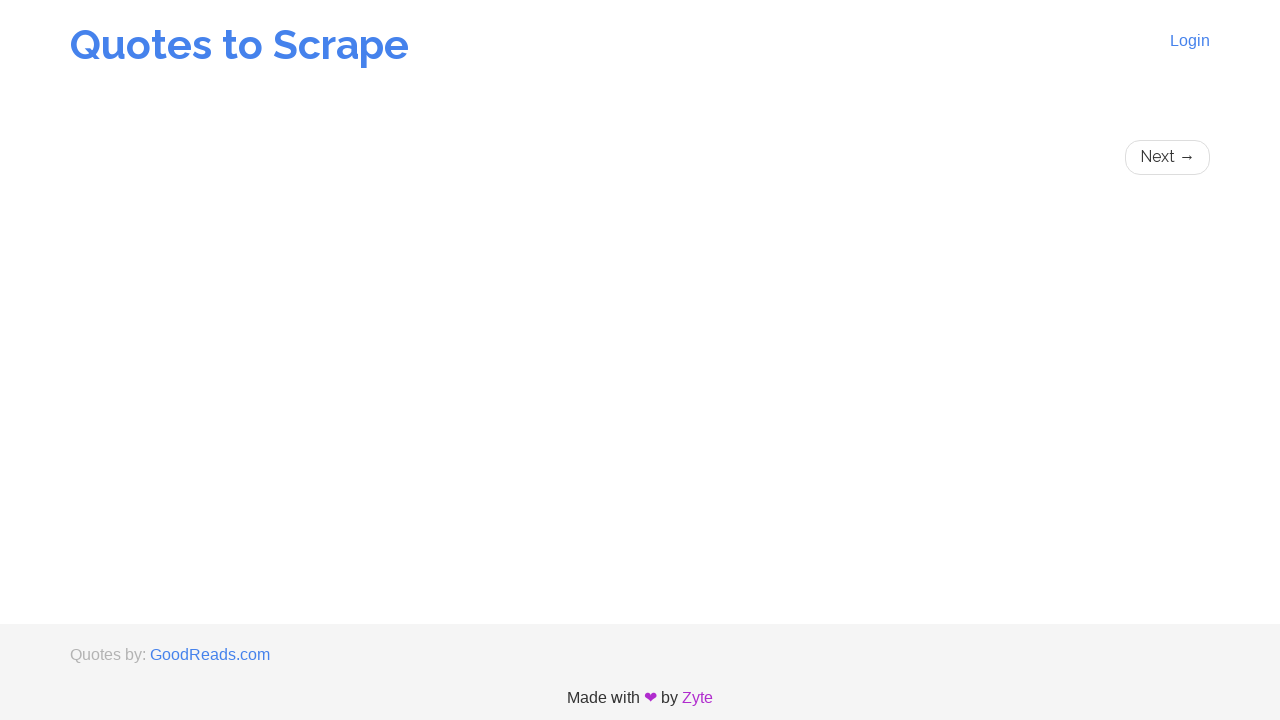

Quotes placeholder became visible after JavaScript execution
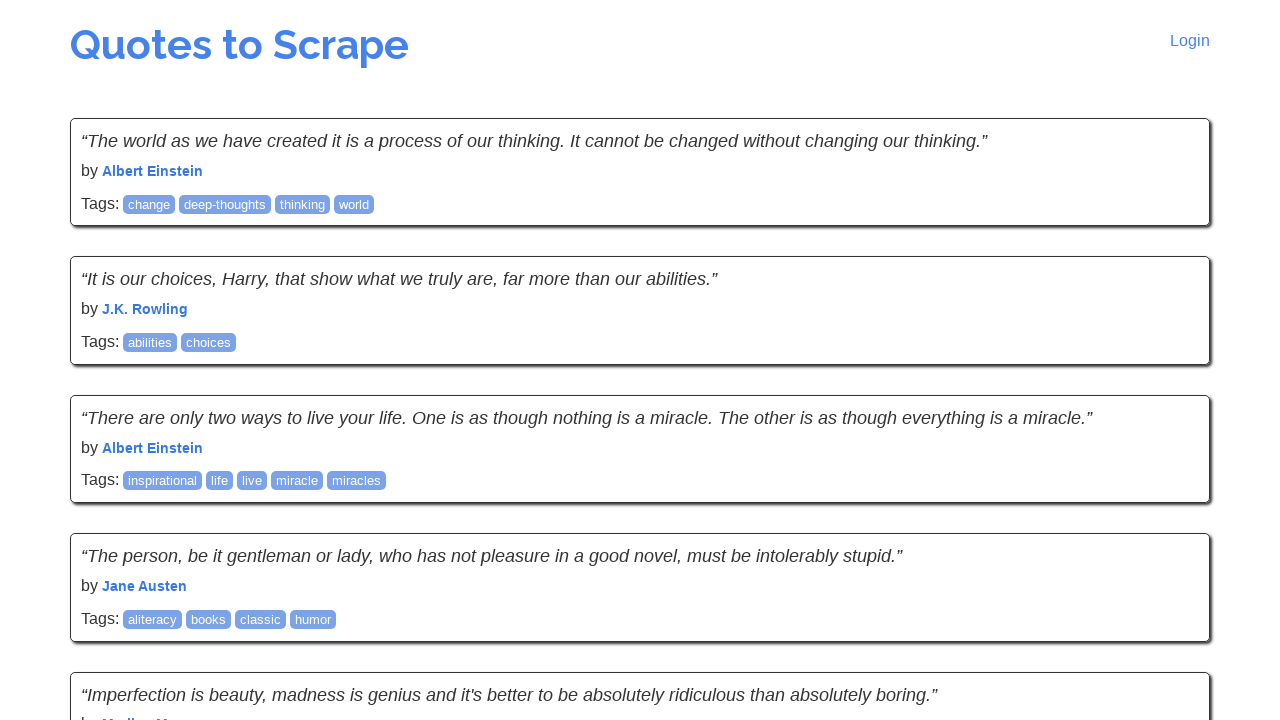

Quote elements loaded and became visible on the page
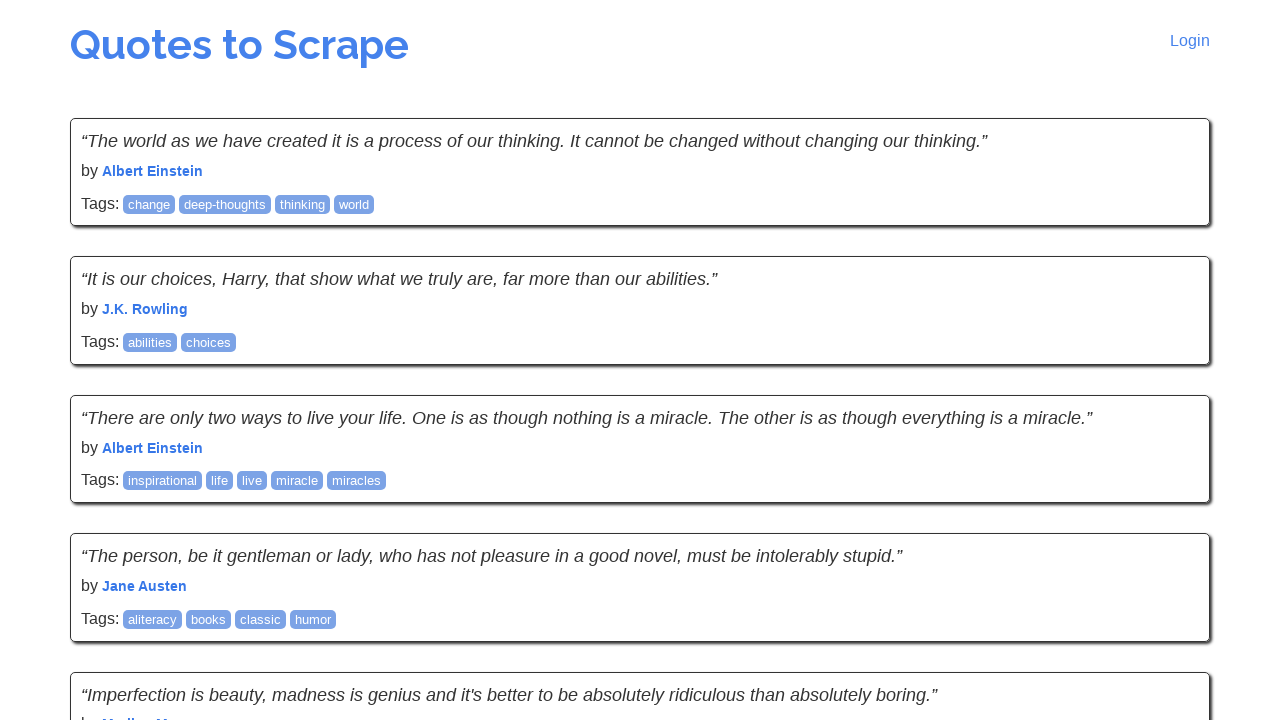

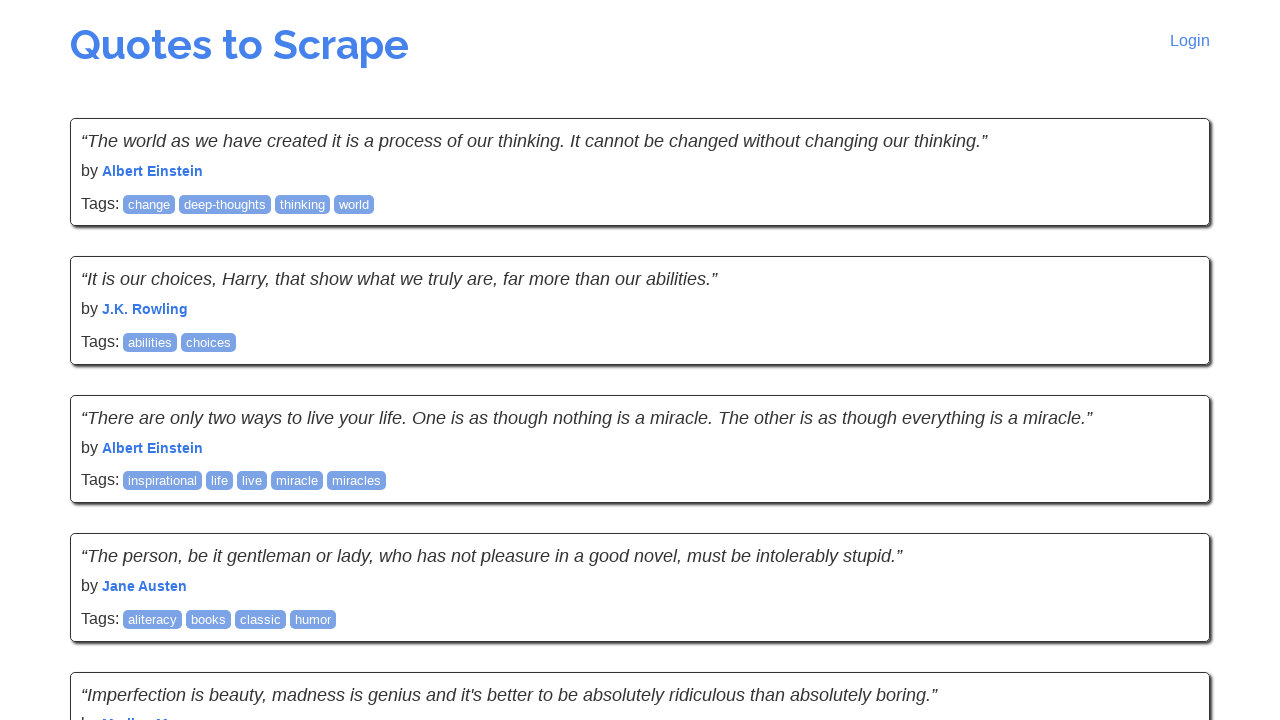